Navigates to multiple pages on the timberline.hu website, visiting the knowledge base and forum pages to verify they load successfully

Starting URL: https://timberline.hu/knowledge-base

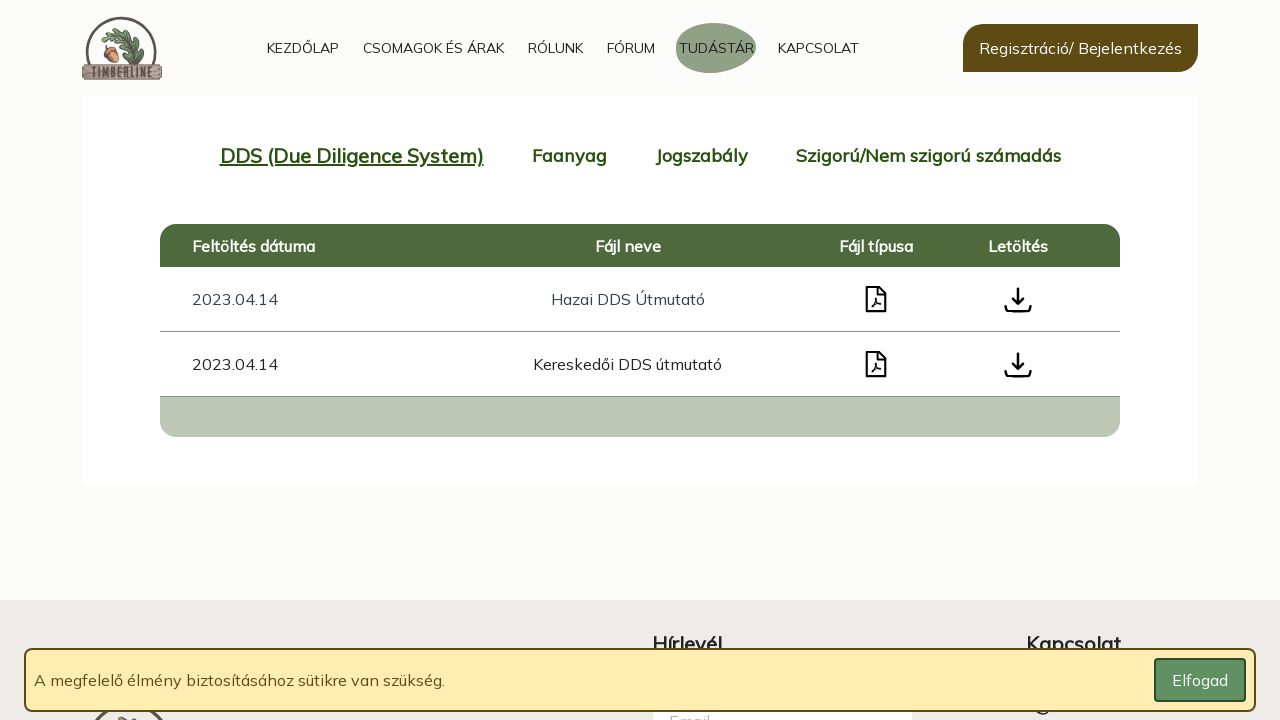

Knowledge base page loaded (domcontentloaded)
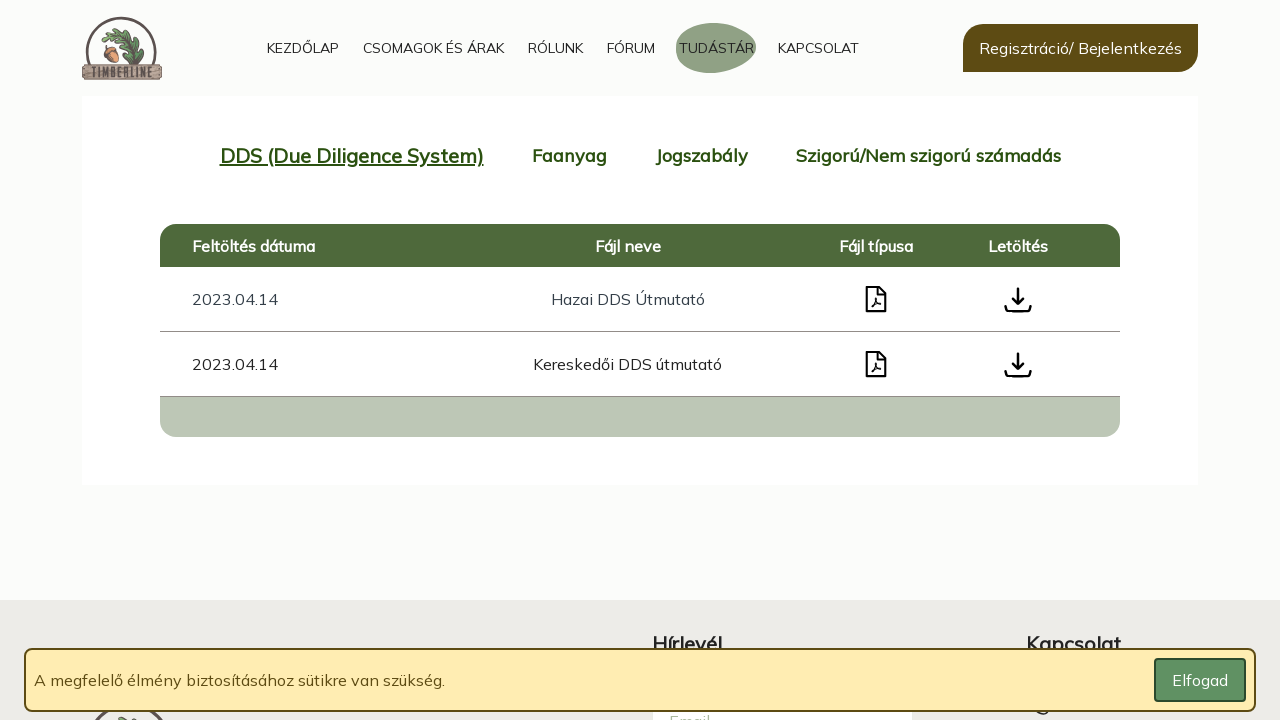

Navigated to forum page at https://timberline.hu/forum
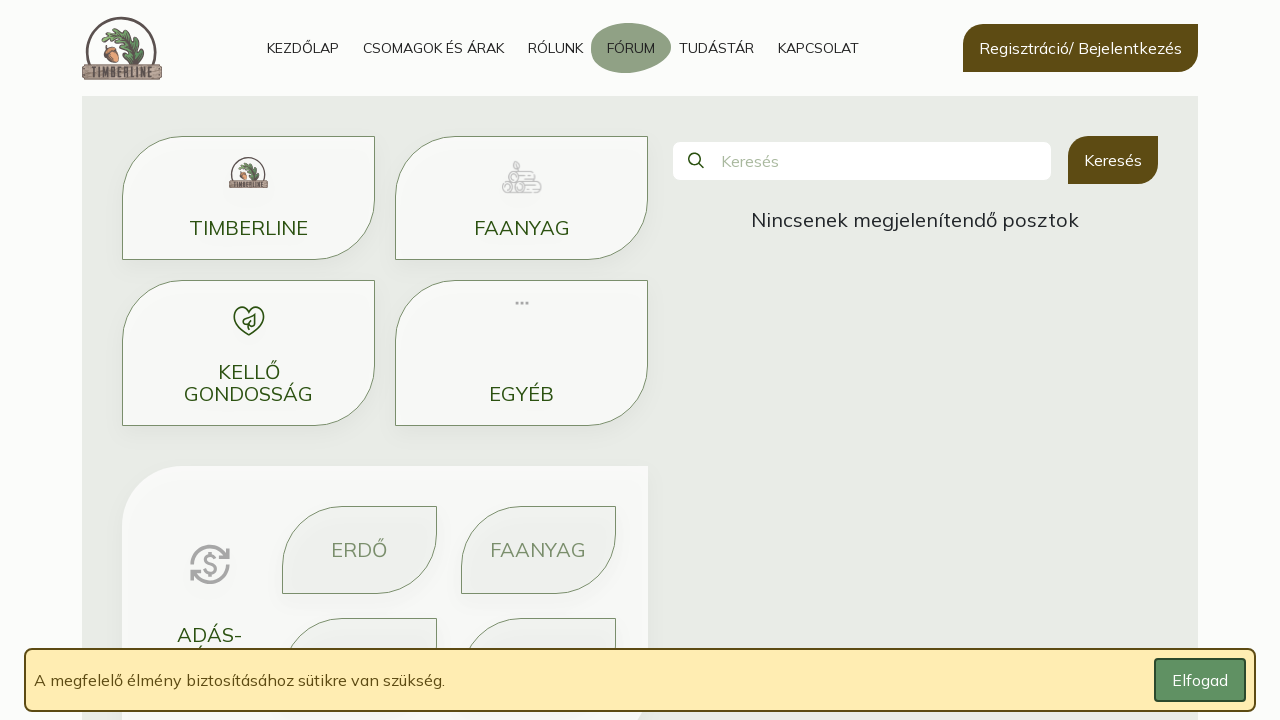

Forum page loaded (domcontentloaded)
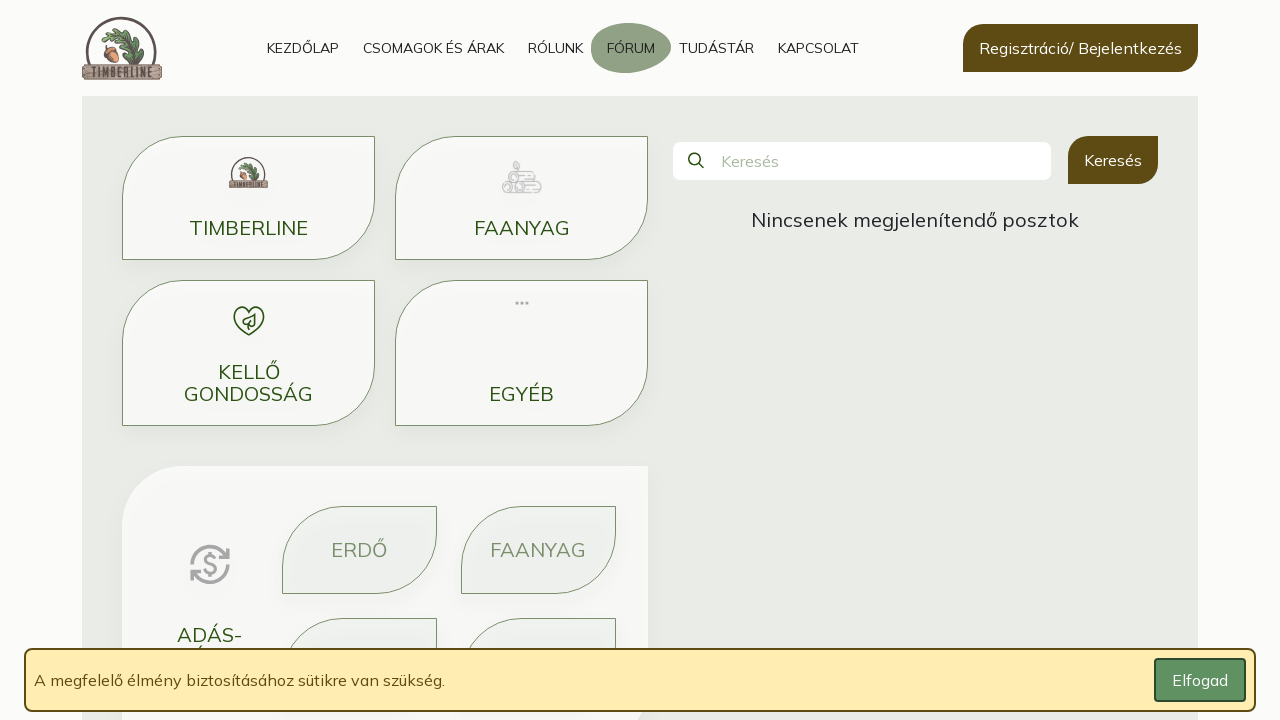

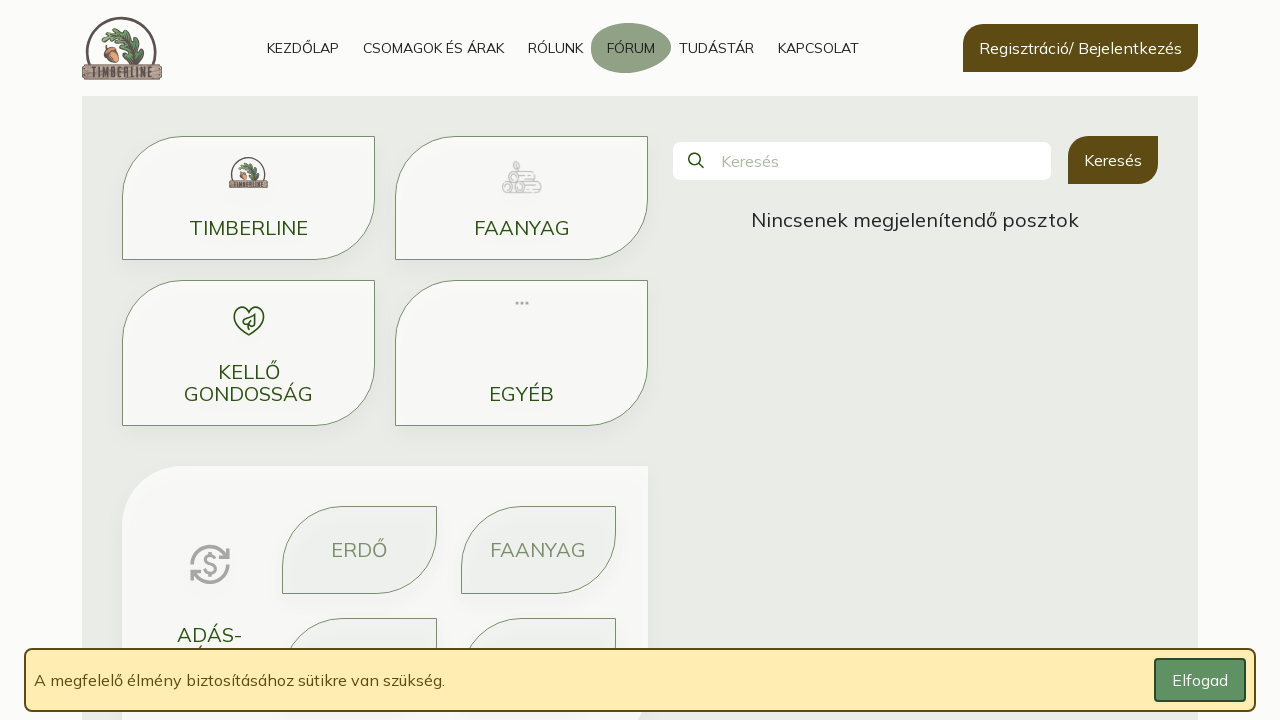